Navigates to a practice automation page and verifies that footer links are accessible by checking their HTTP response codes

Starting URL: https://rahulshettyacademy.com/AutomationPractice/

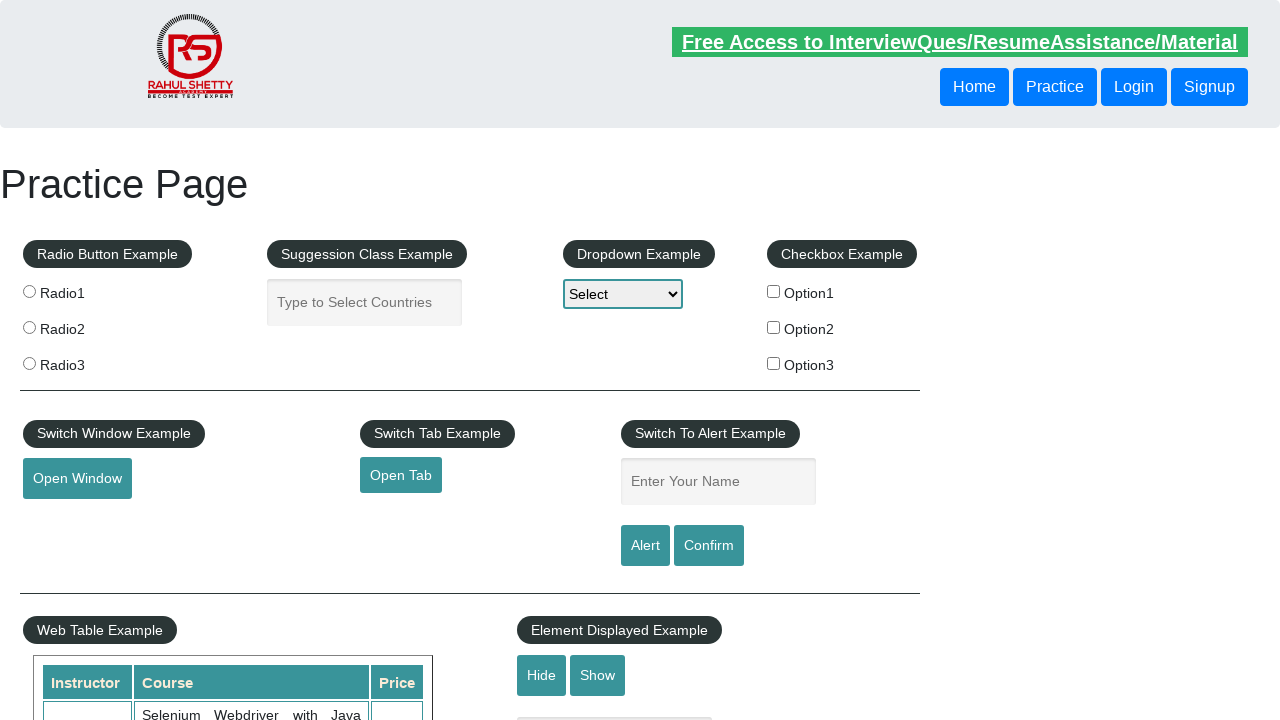

Navigated to automation practice page
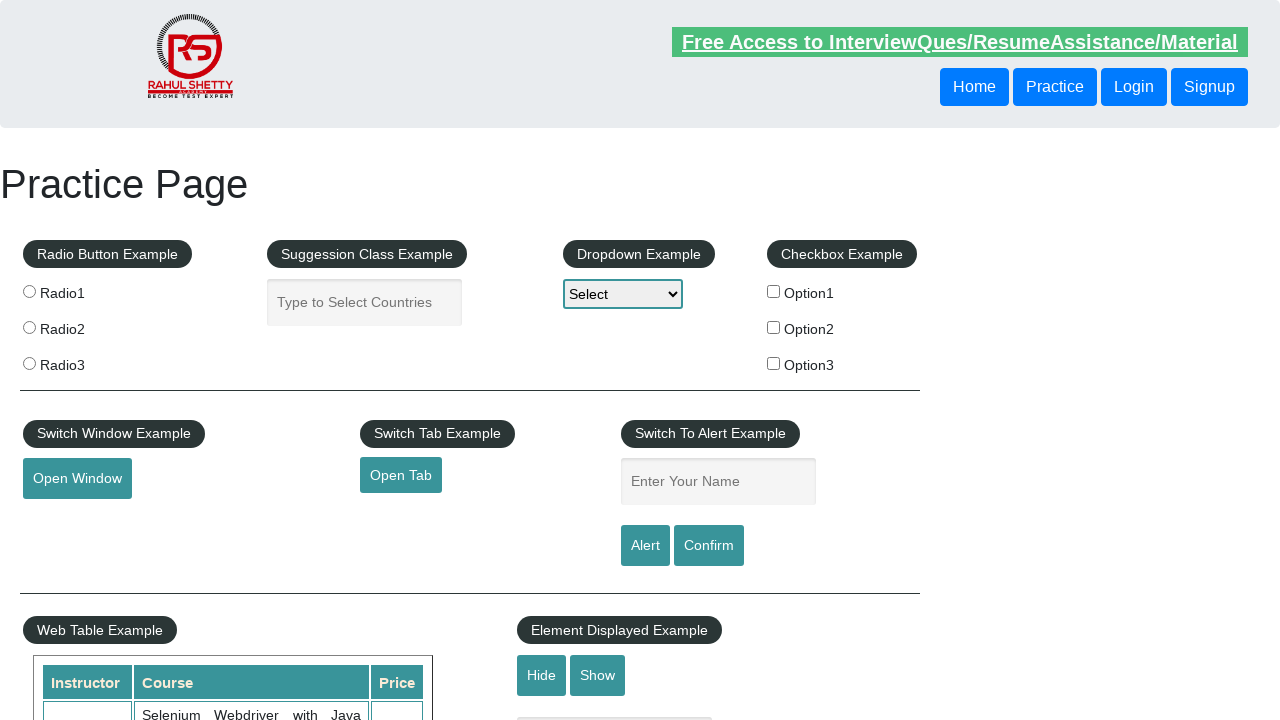

Footer links loaded and visible
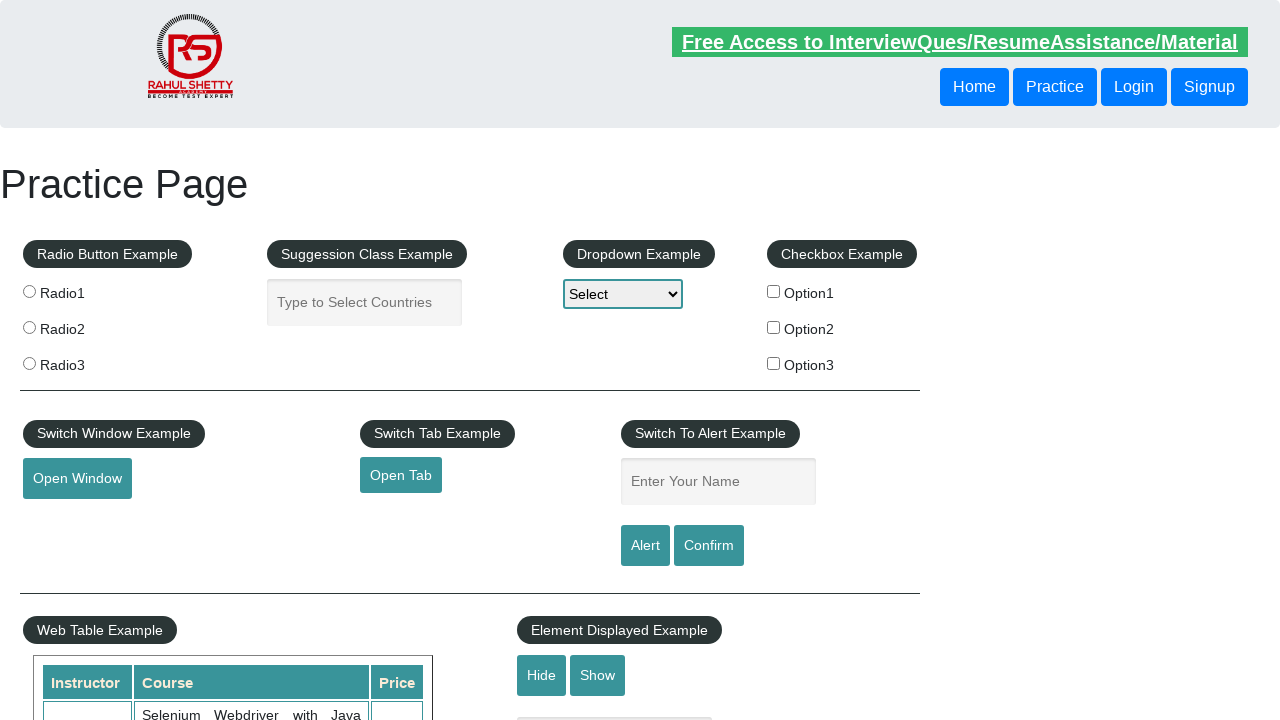

Retrieved 20 footer links from page
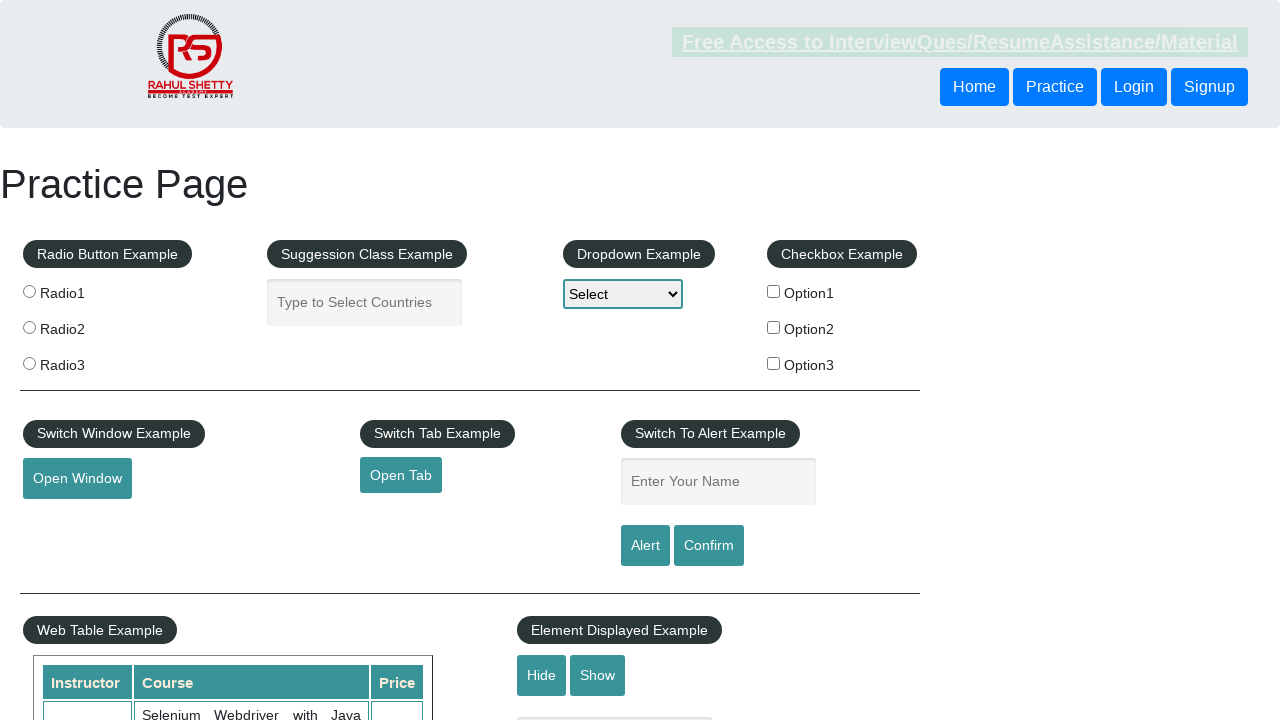

Verified footer link is visible with href: #
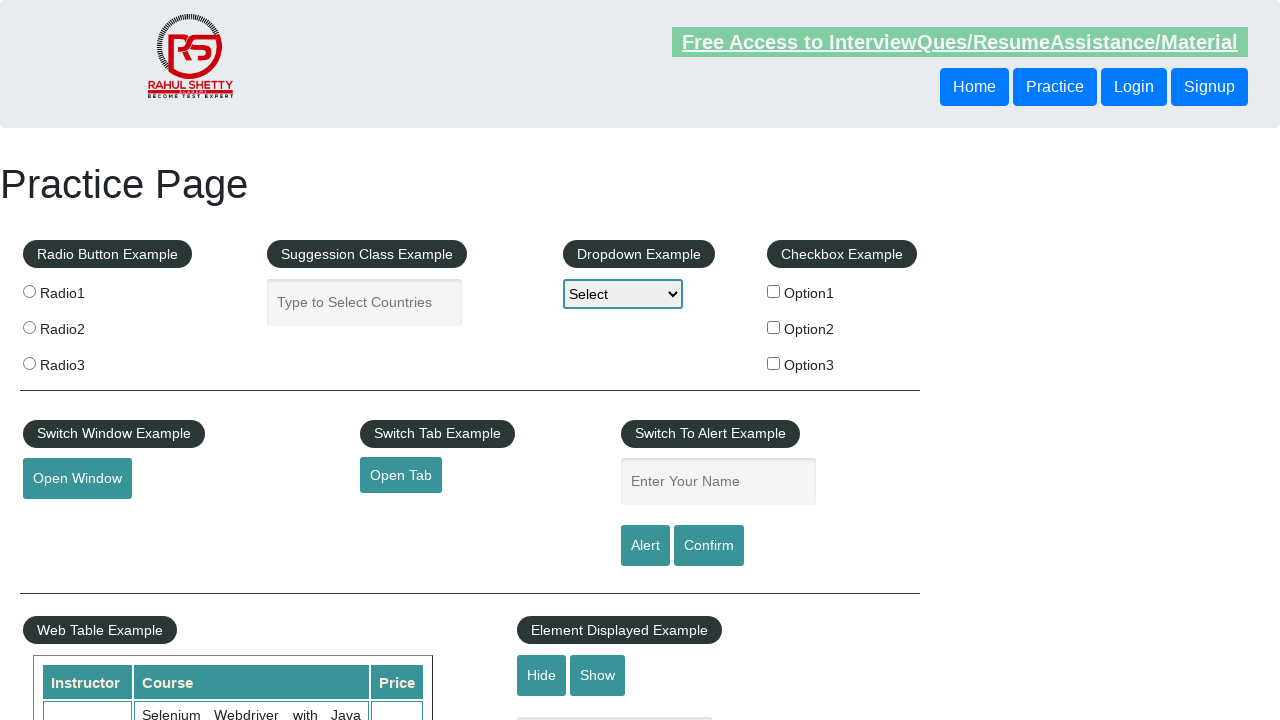

Verified footer link is visible with href: http://www.restapitutorial.com/
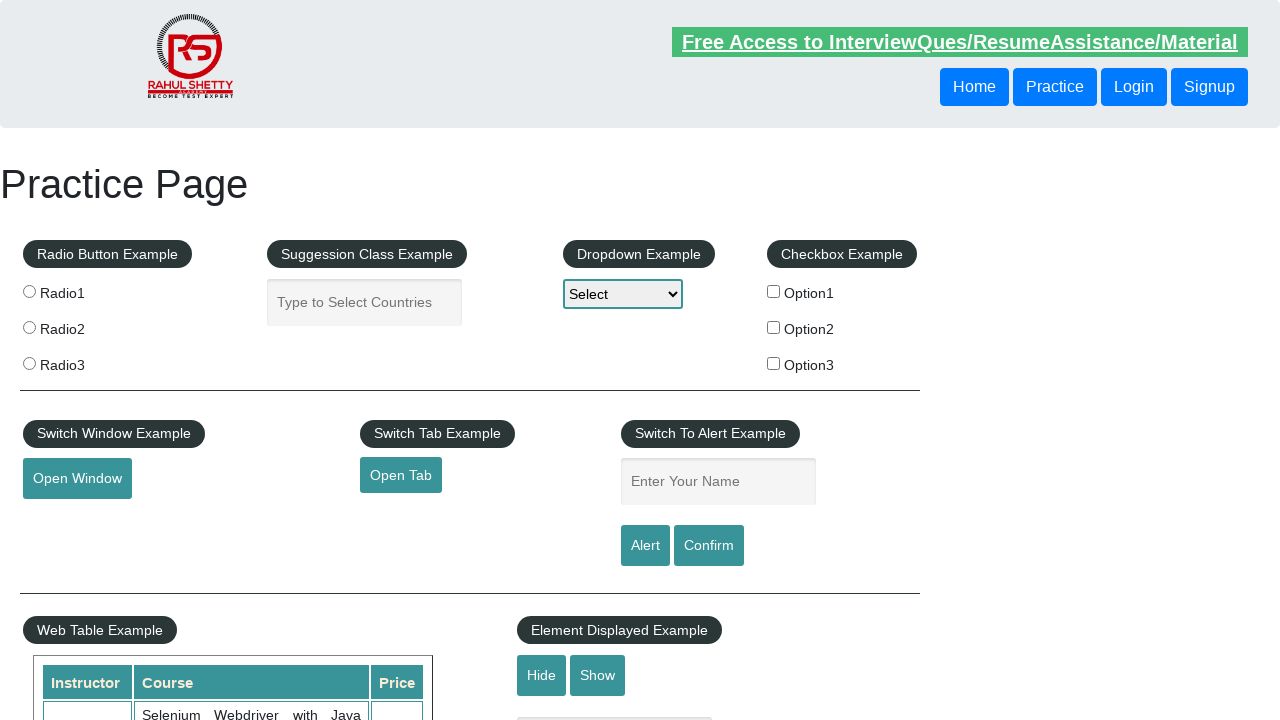

Verified footer link is visible with href: https://www.soapui.org/
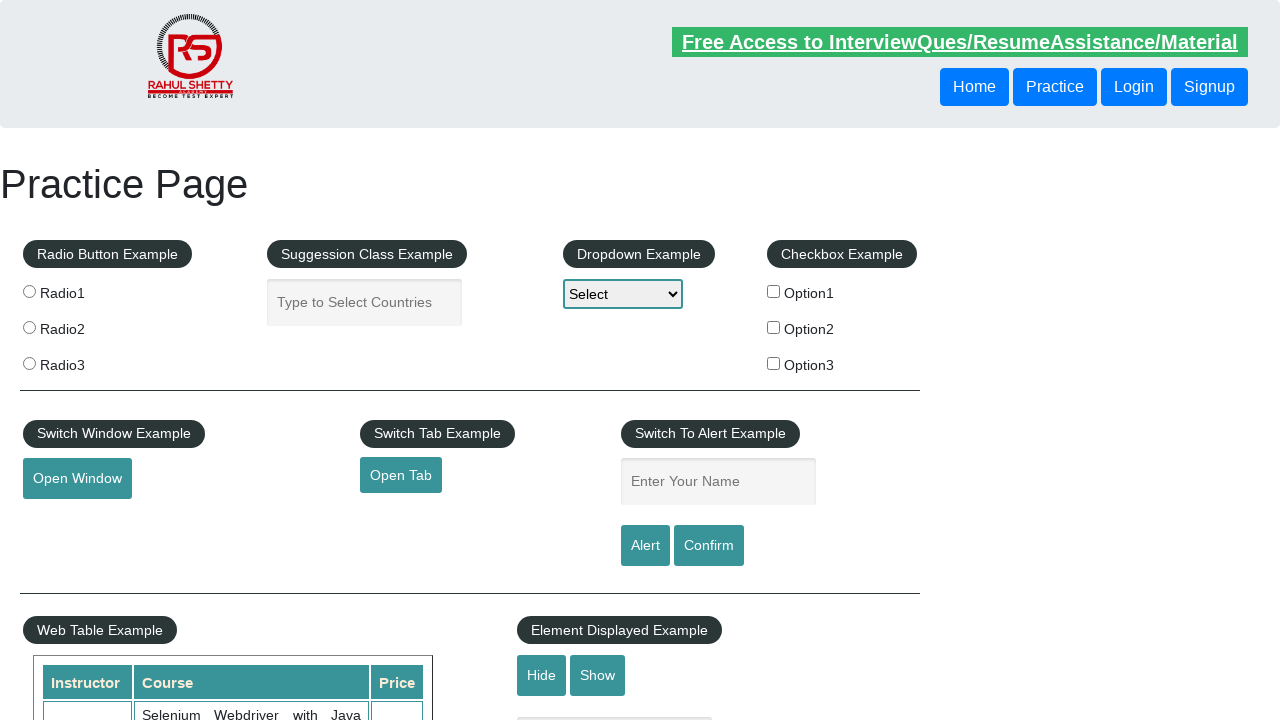

Verified footer link is visible with href: https://courses.rahulshettyacademy.com/p/appium-tutorial
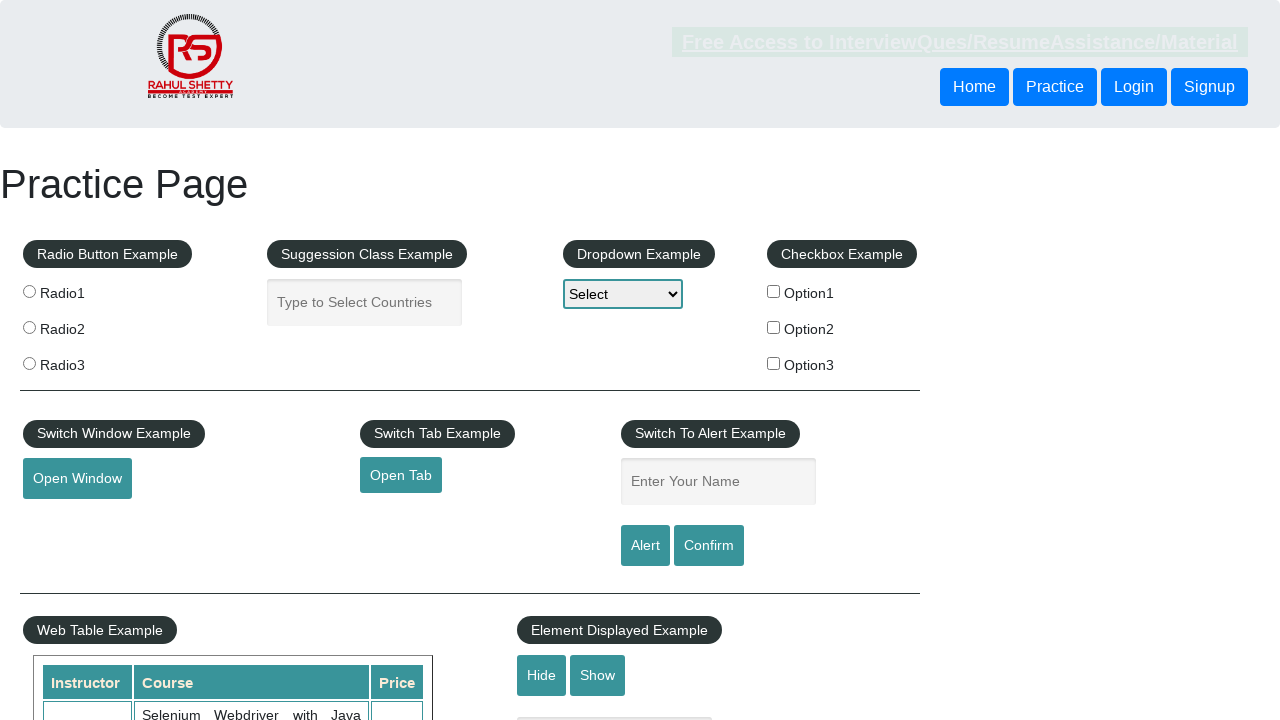

Verified footer link is visible with href: https://jmeter.apache.org/
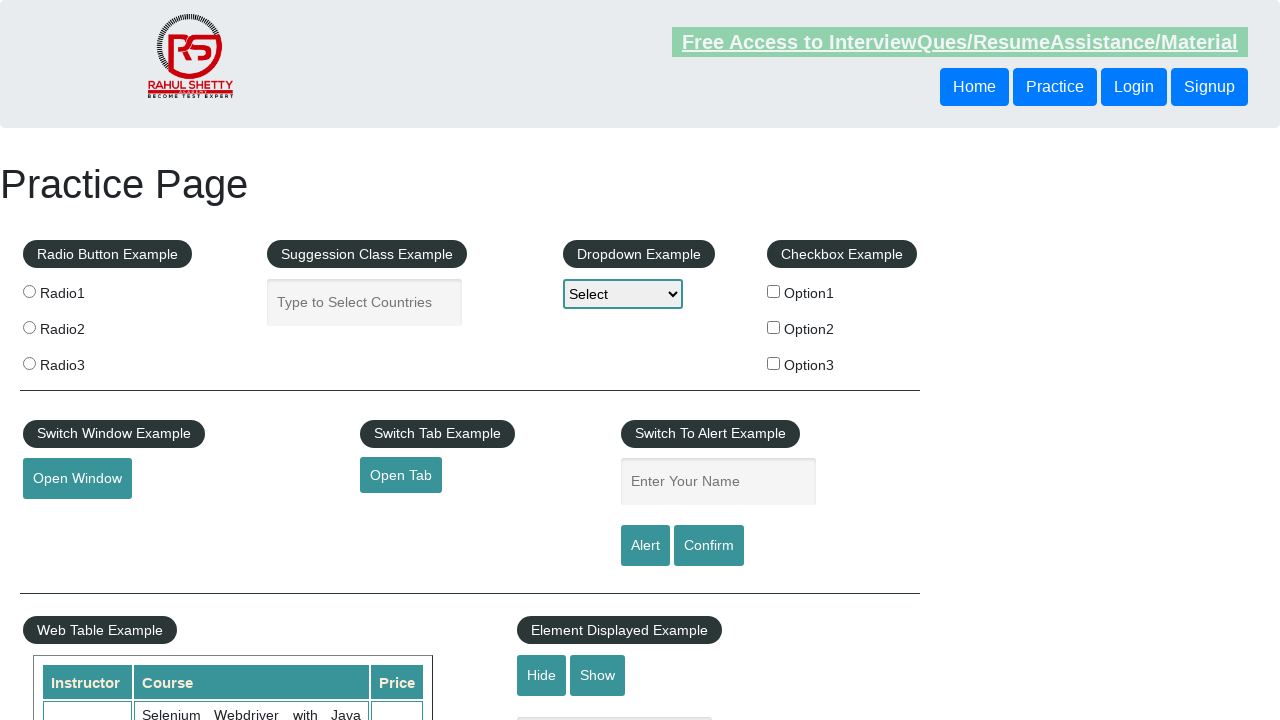

Verified footer link is visible with href: #
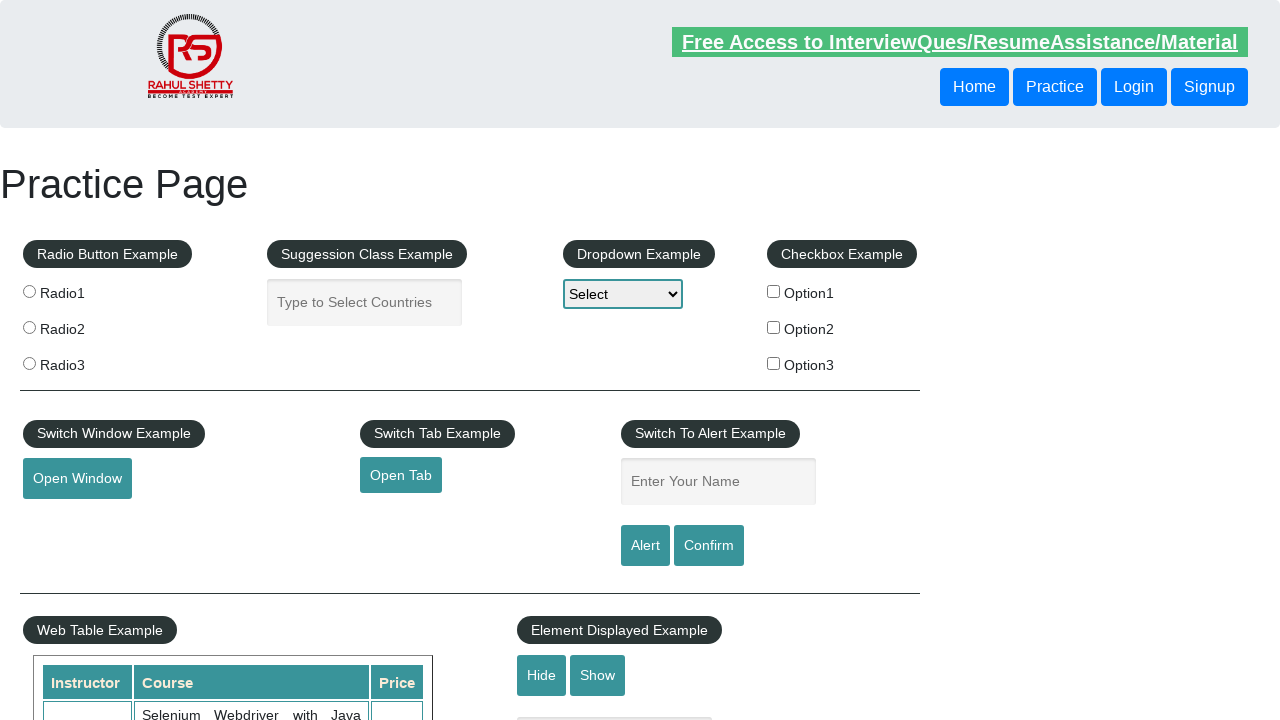

Verified footer link is visible with href: https://rahulshettyacademy.com/brokenlink
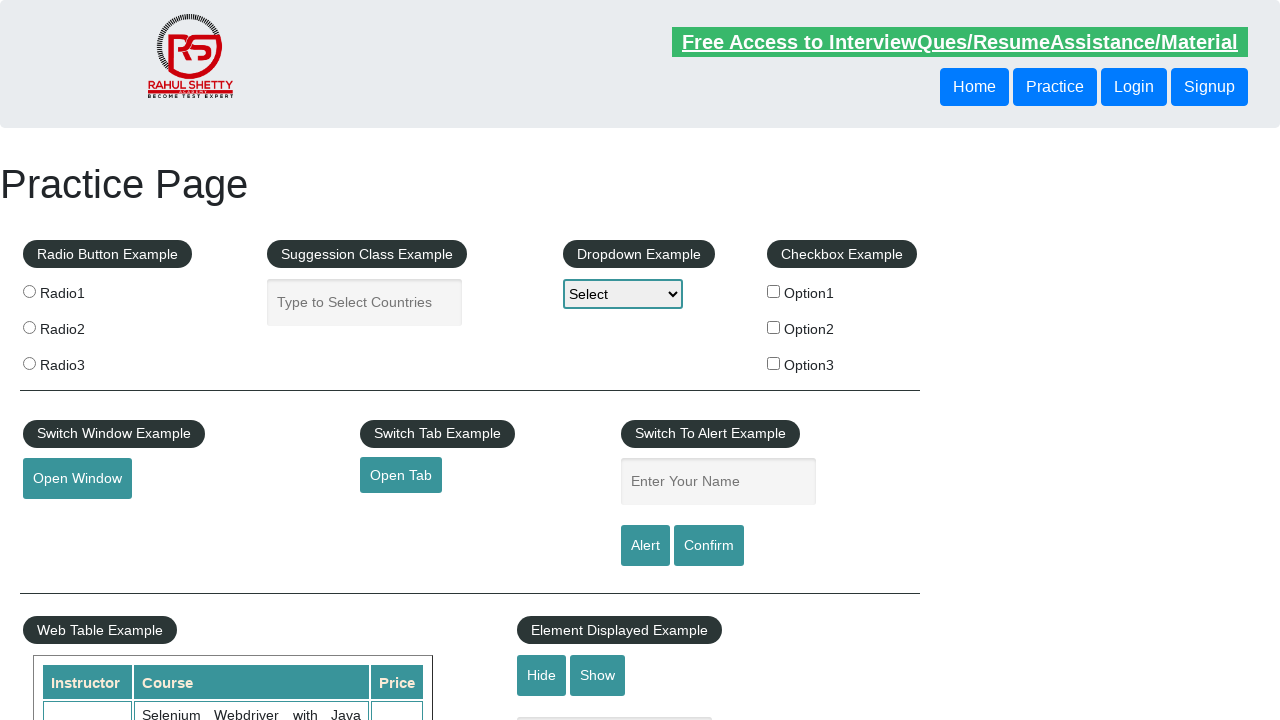

Verified footer link is visible with href: #
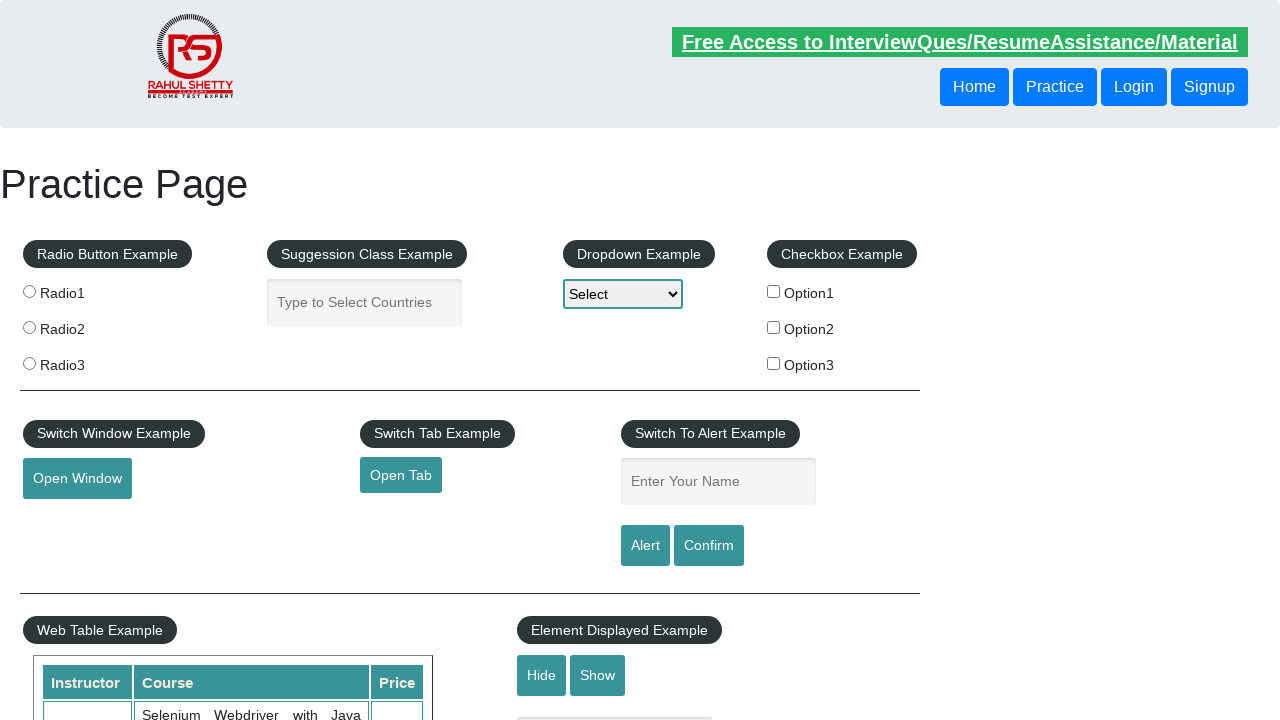

Verified footer link is visible with href: #
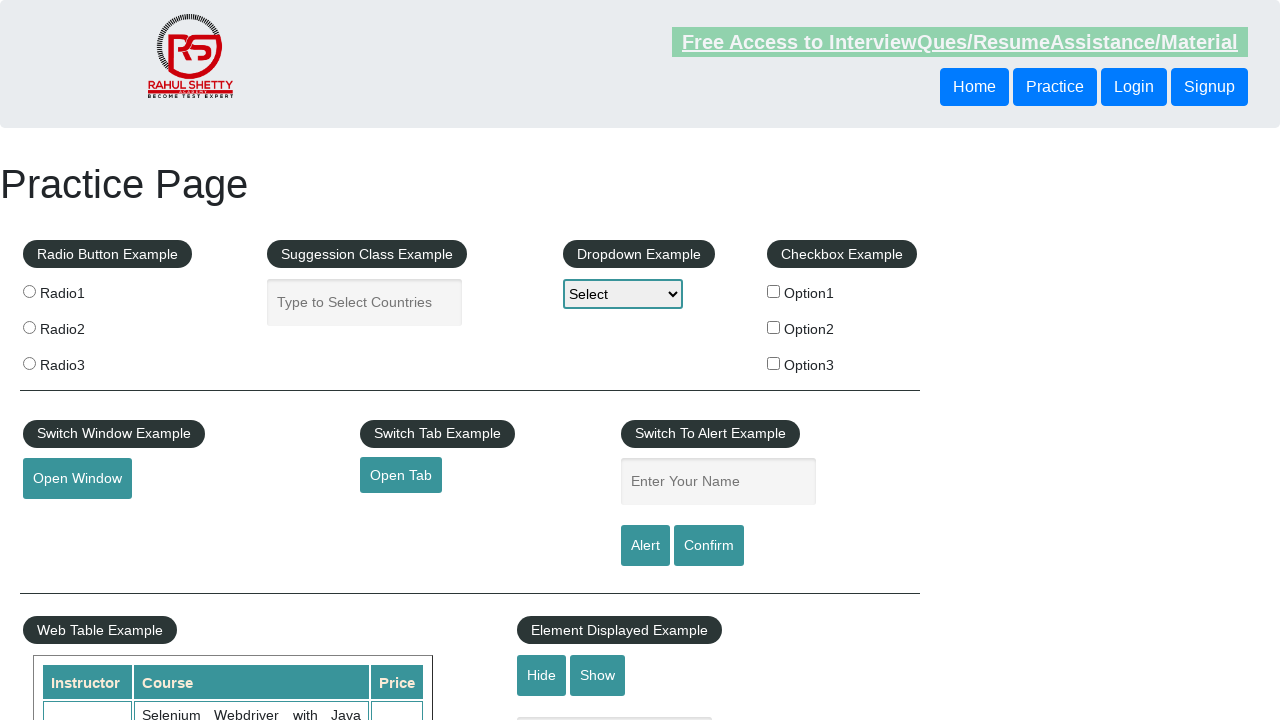

Verified footer link is visible with href: #
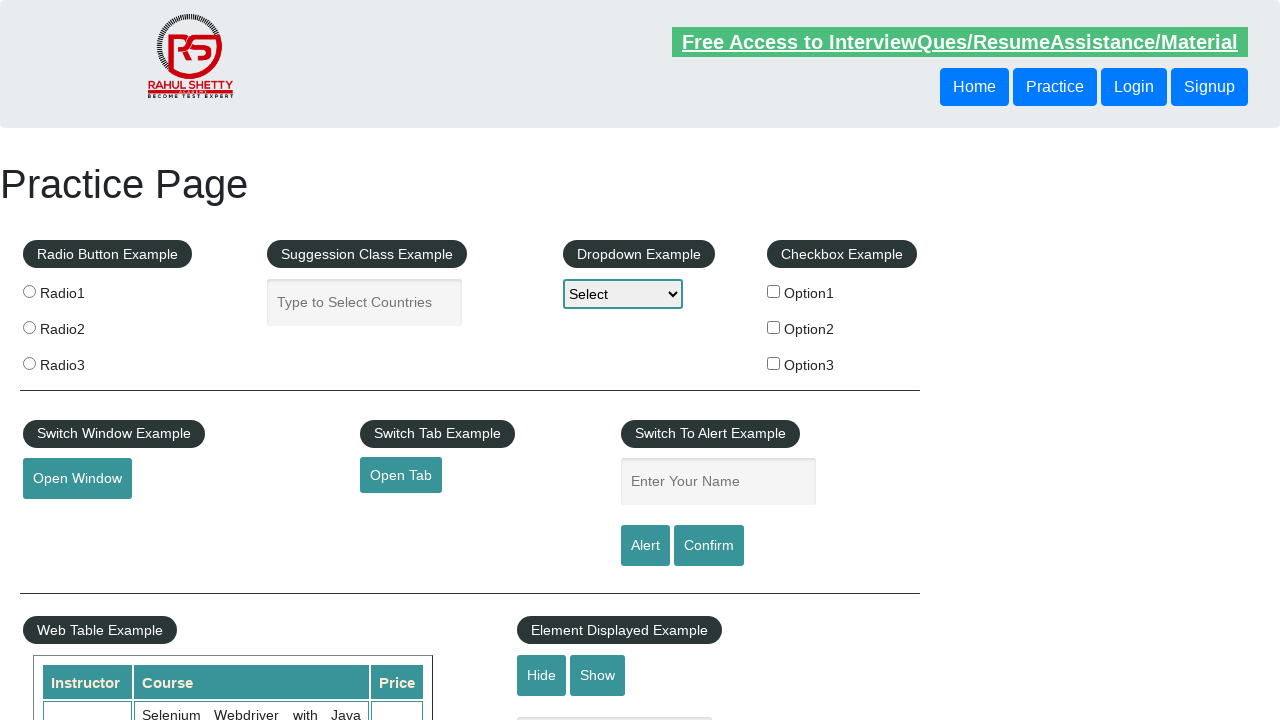

Verified footer link is visible with href: #
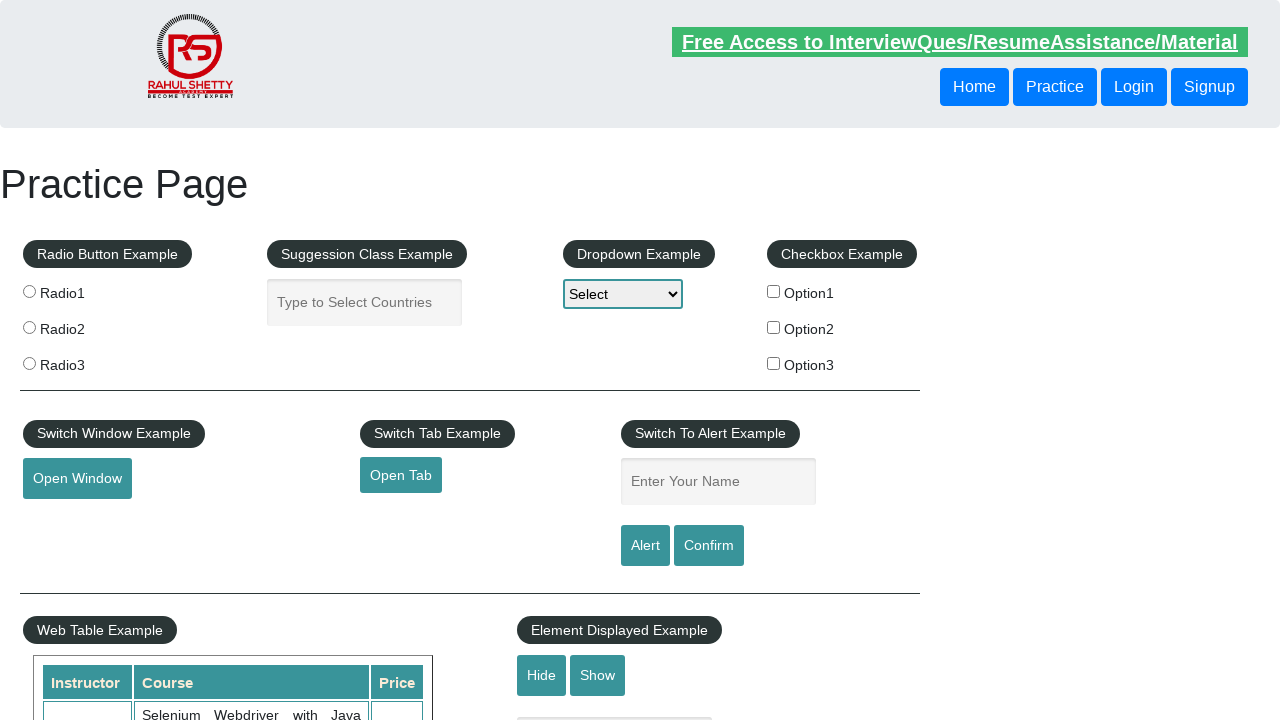

Verified footer link is visible with href: #
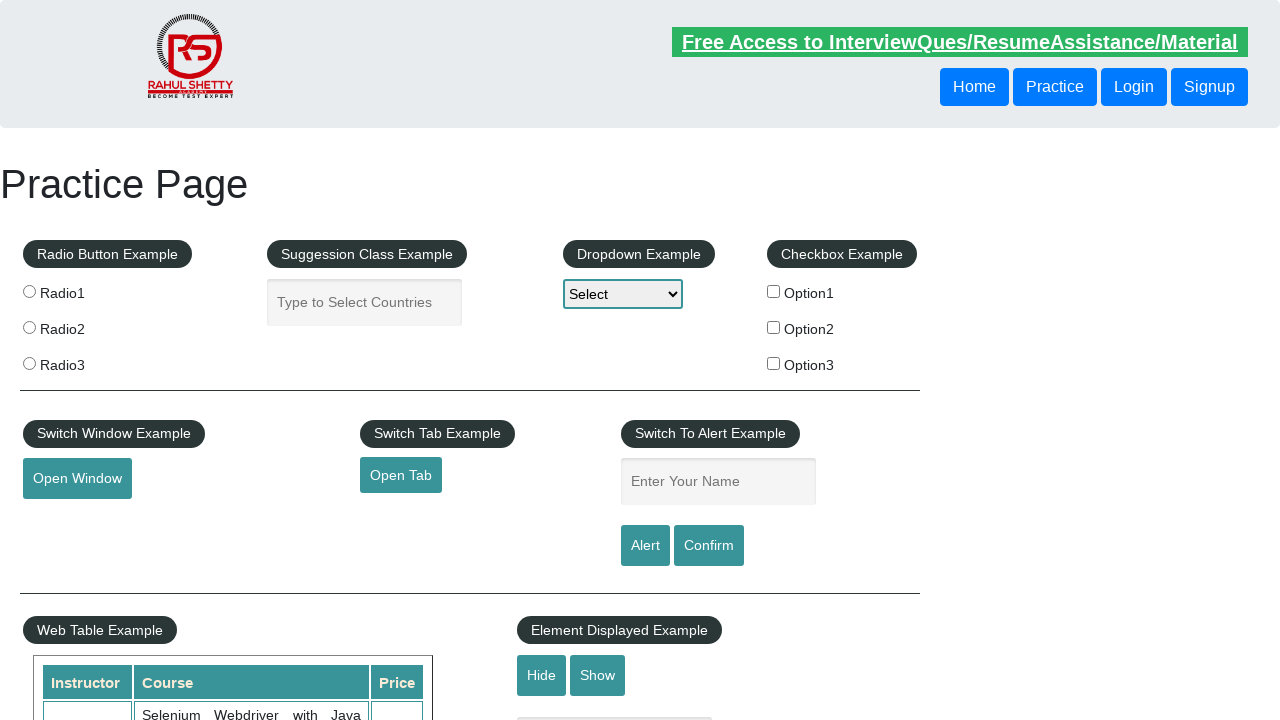

Verified footer link is visible with href: #
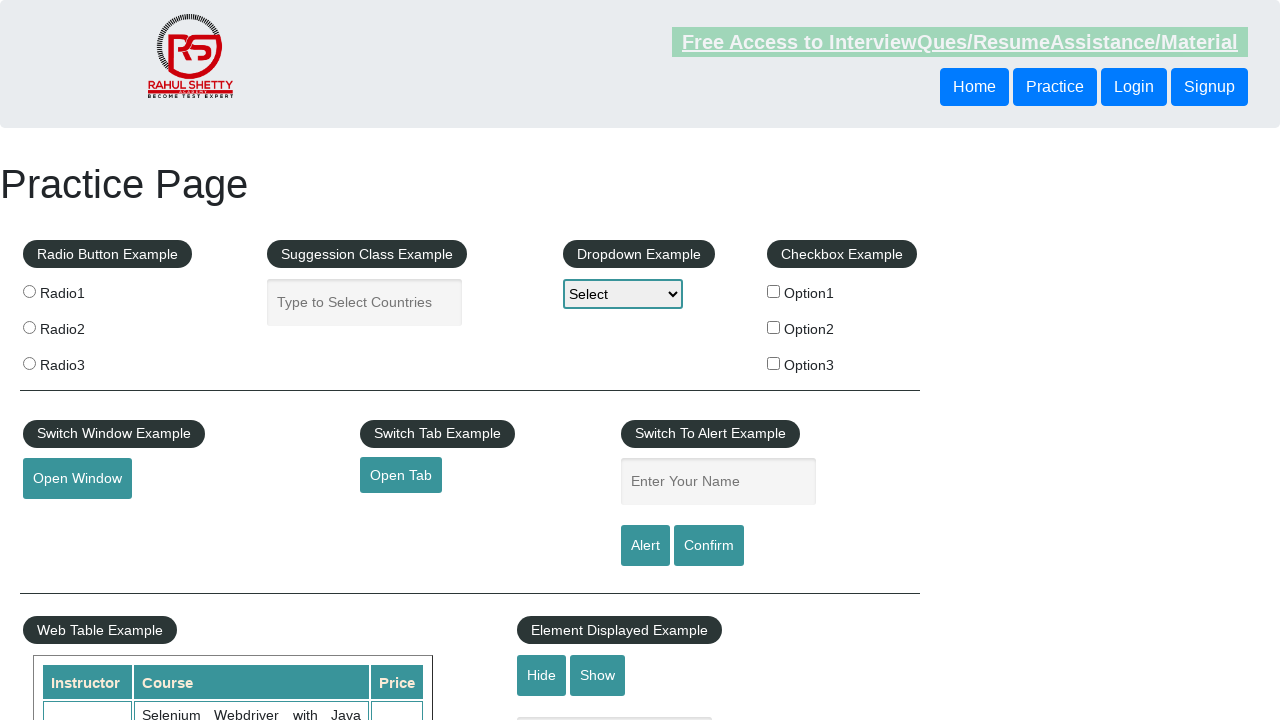

Verified footer link is visible with href: #
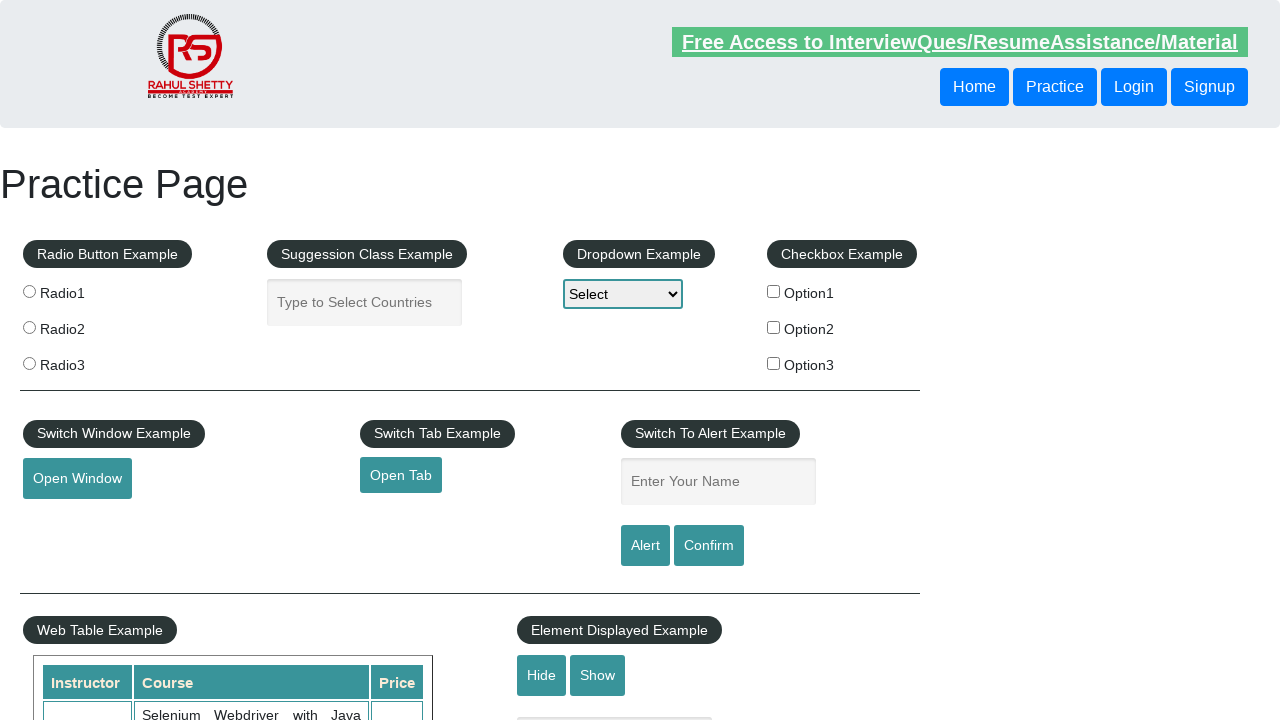

Verified footer link is visible with href: #
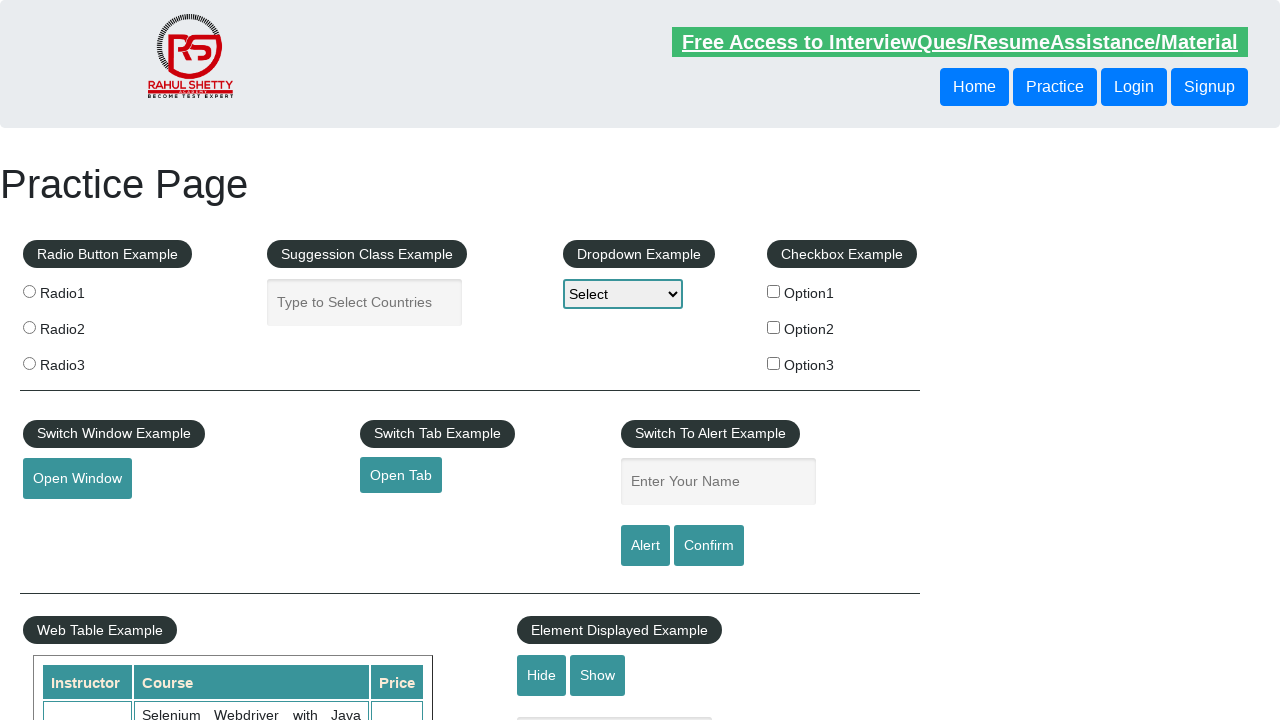

Verified footer link is visible with href: #
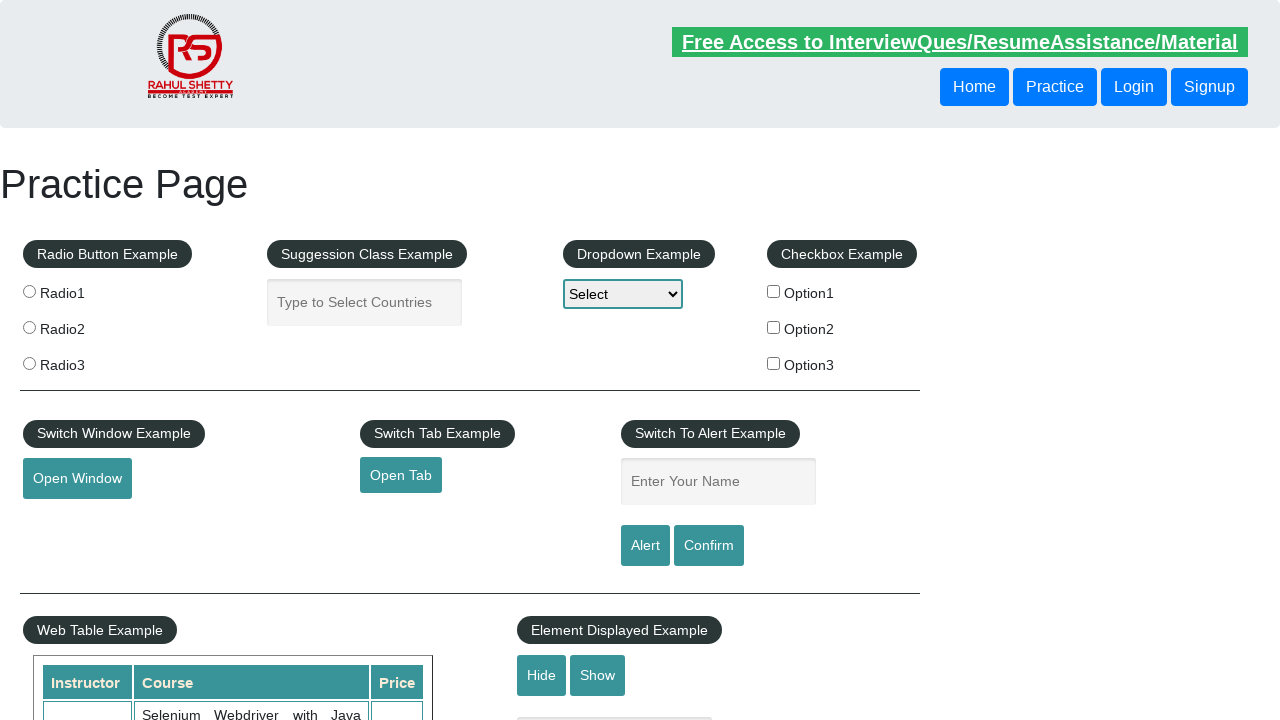

Verified footer link is visible with href: #
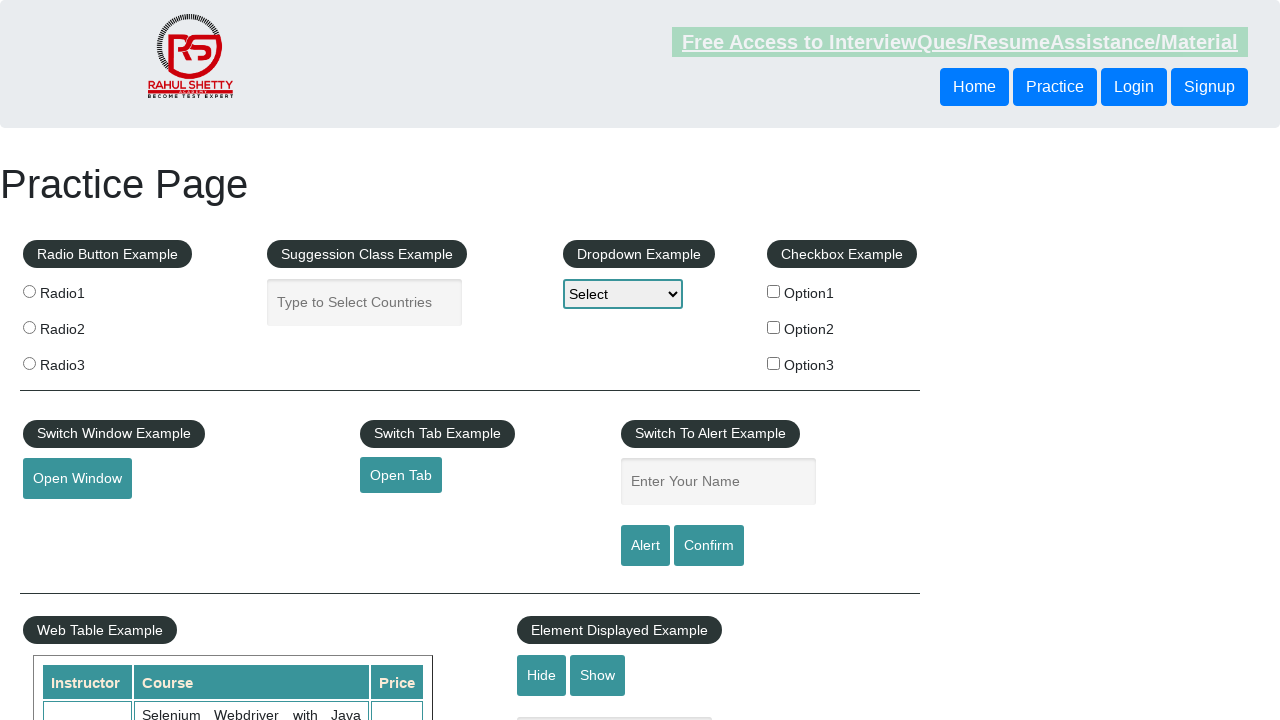

Verified footer link is visible with href: #
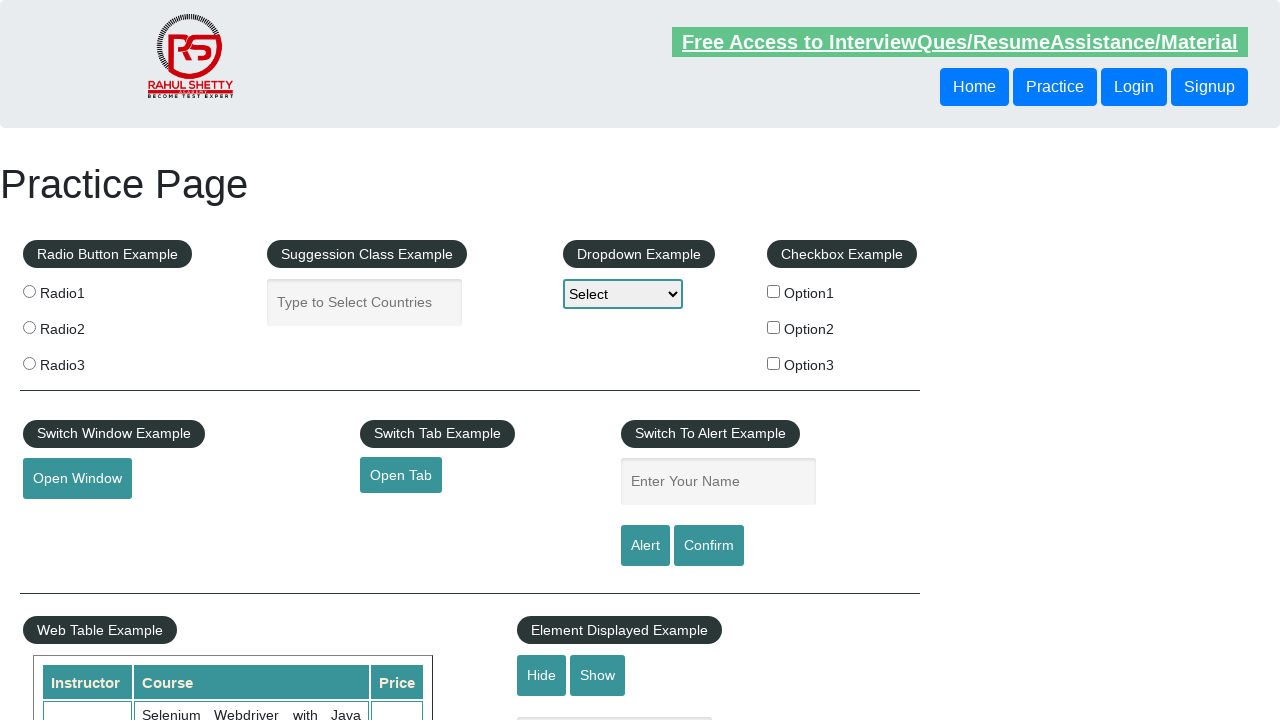

Verified footer link is visible with href: #
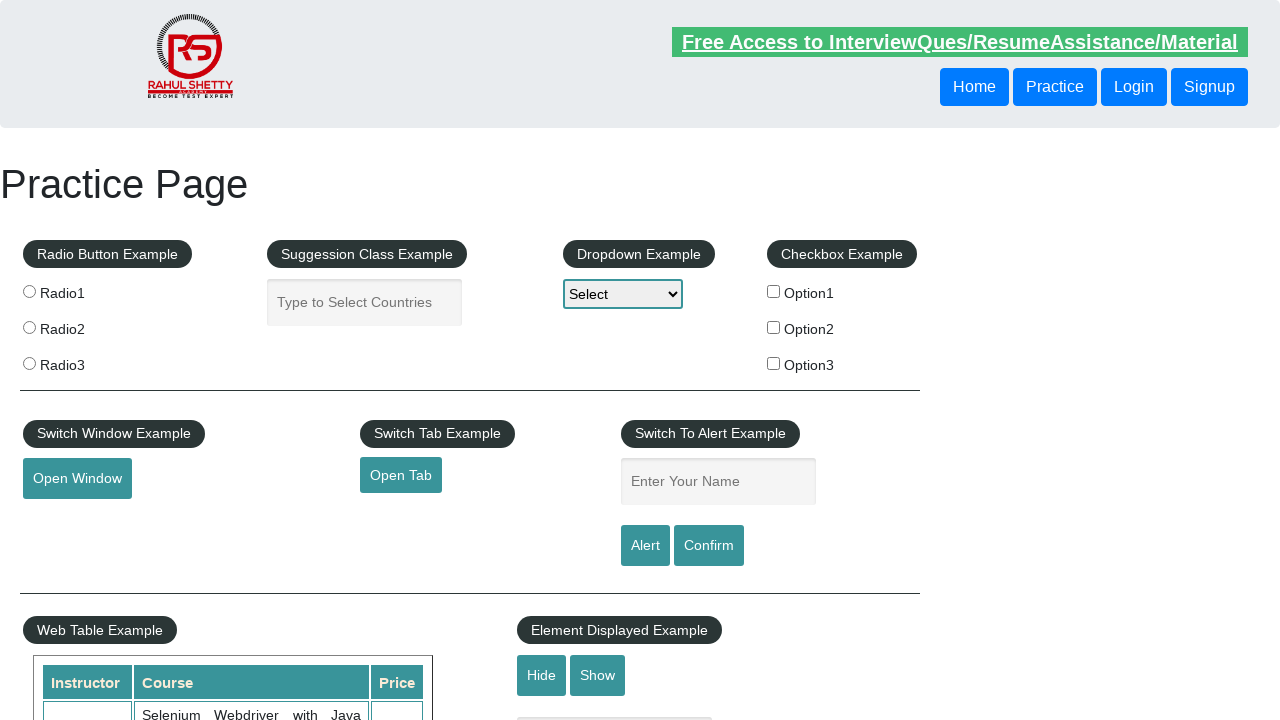

Verified footer link is visible with href: #
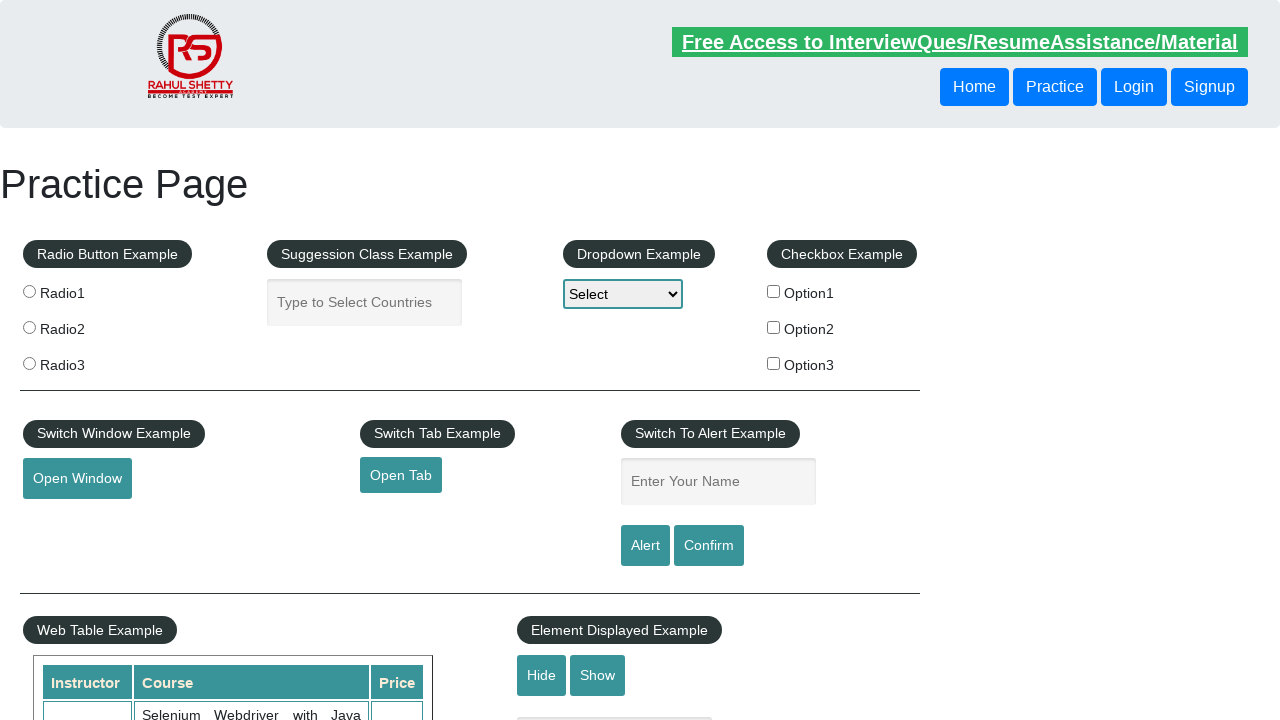

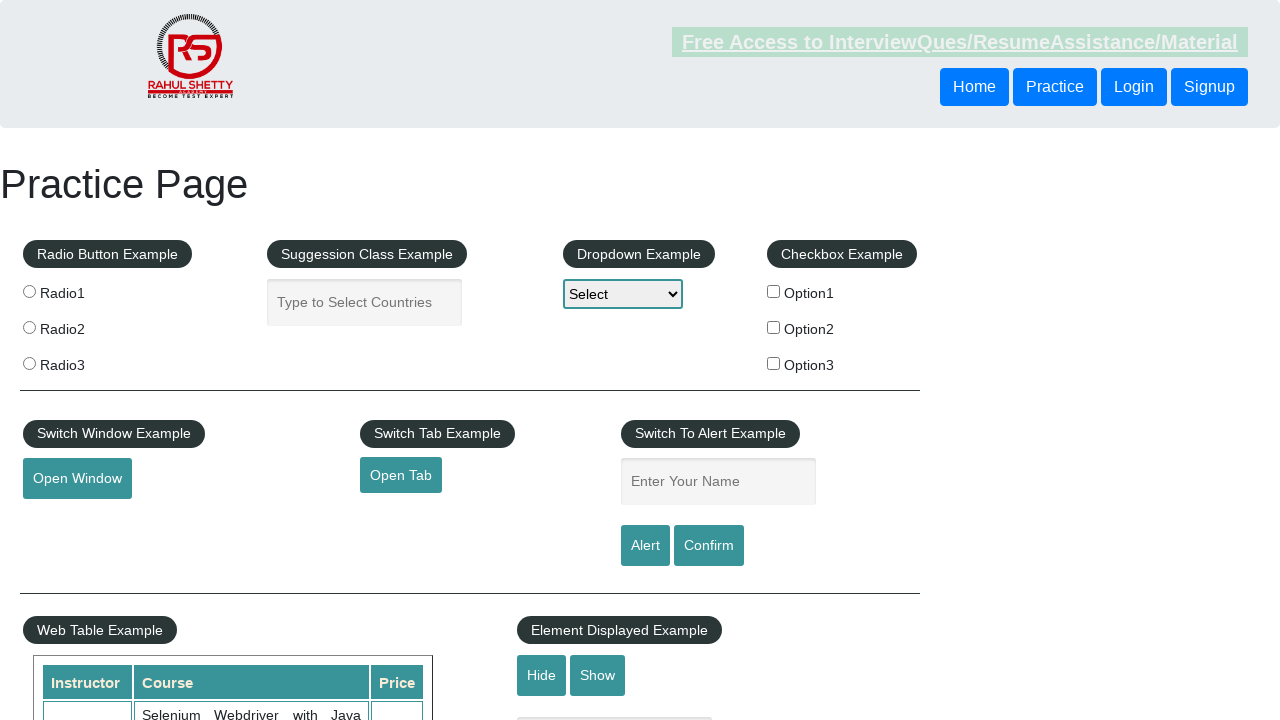